Tests handling of a JavaScript confirm dialog by clicking the confirm button and dismissing the dialog

Starting URL: https://the-internet.herokuapp.com/javascript_alerts

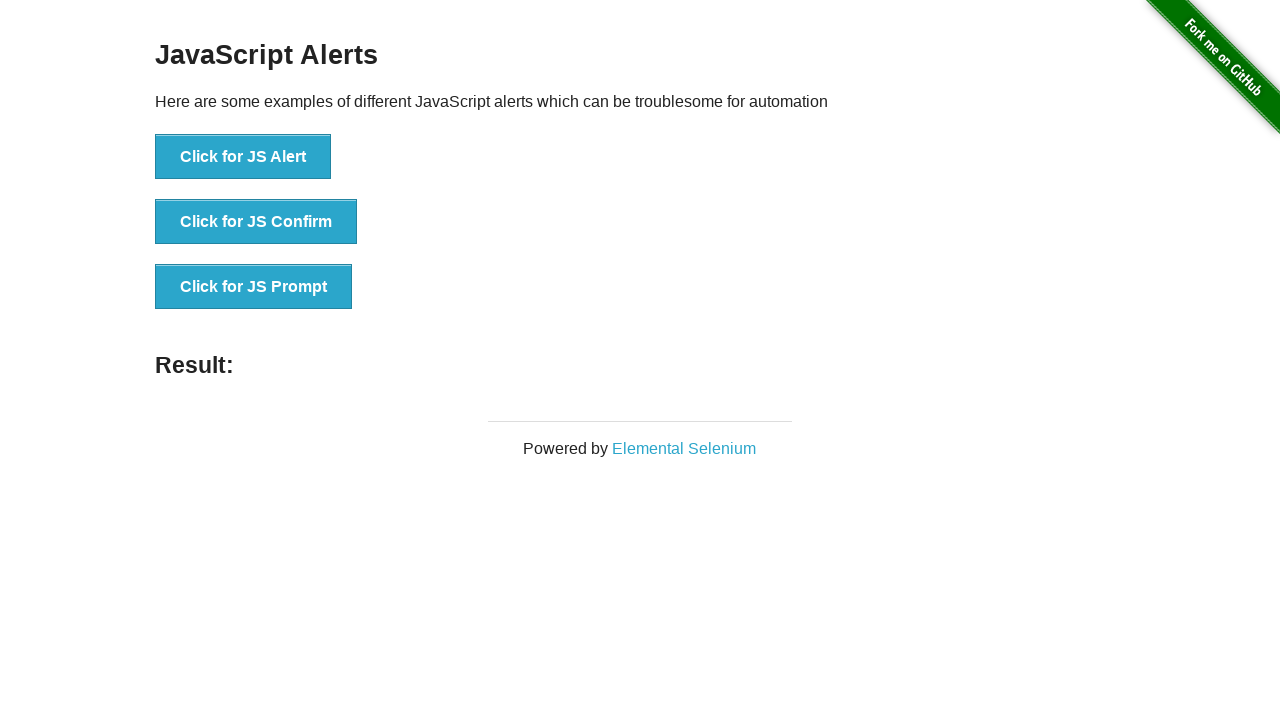

Set up dialog handler to dismiss confirm alerts
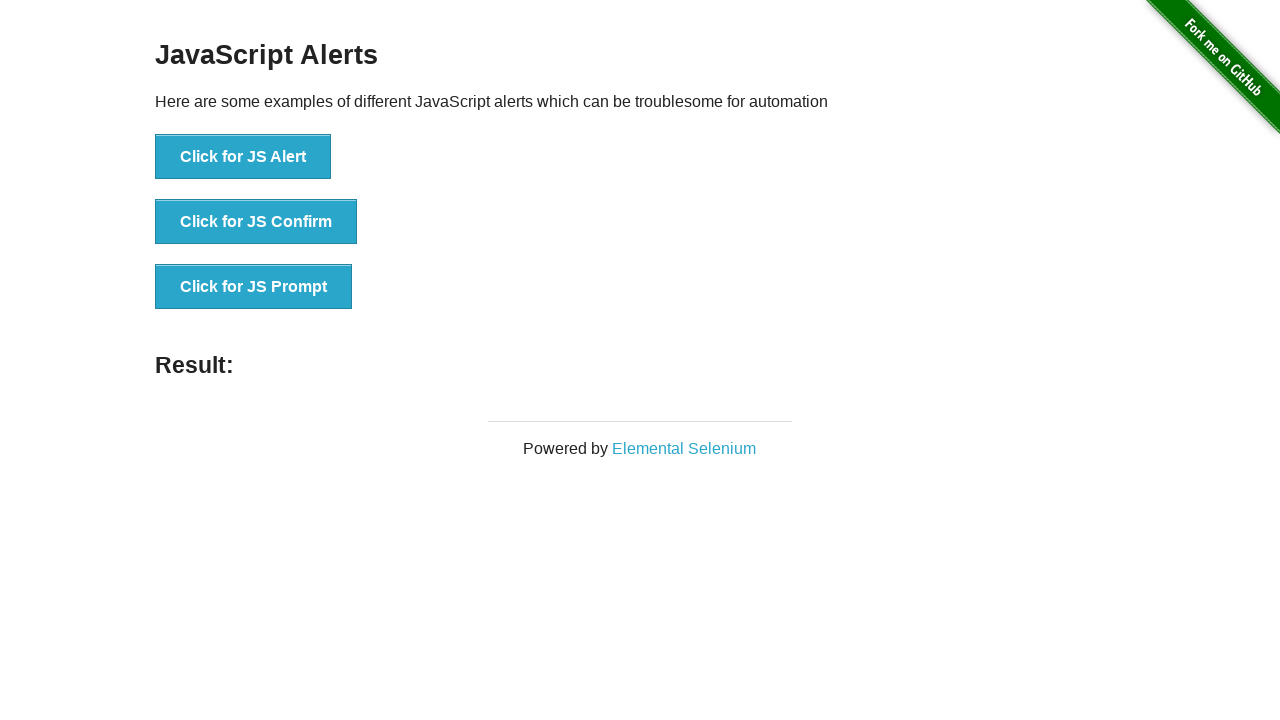

Clicked button to trigger JavaScript confirm dialog at (256, 222) on text="Click for JS Confirm"
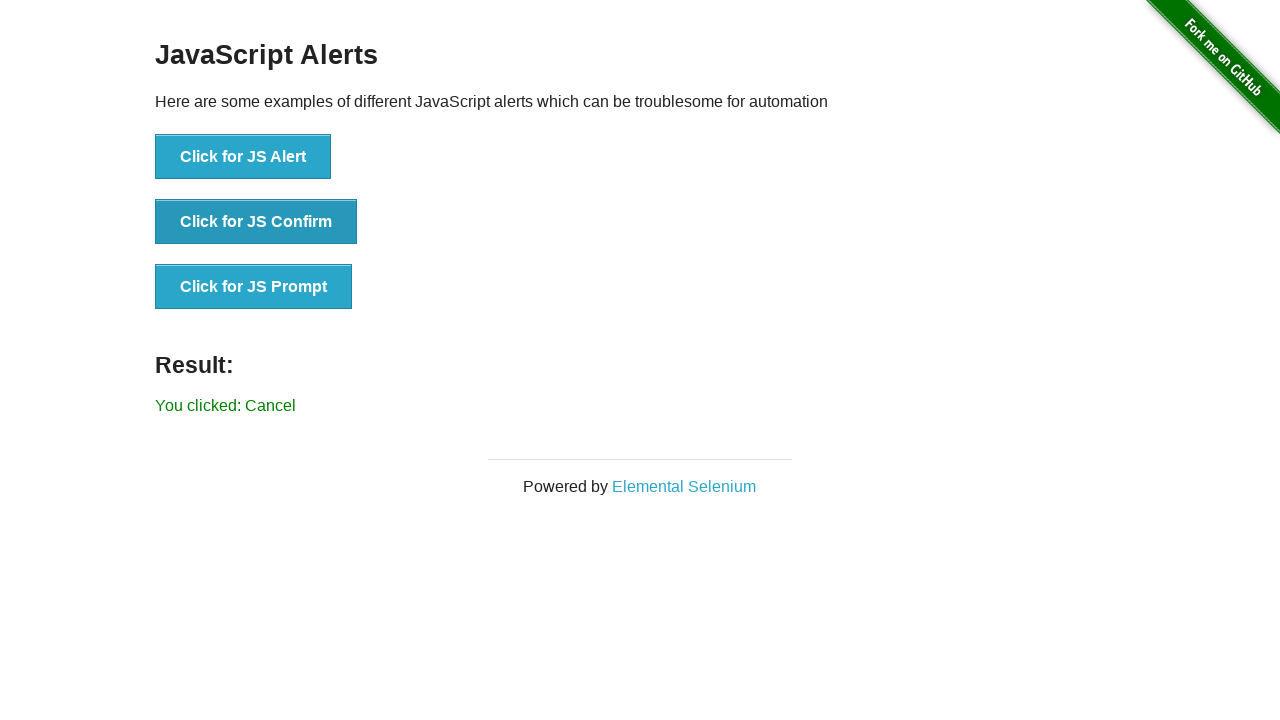

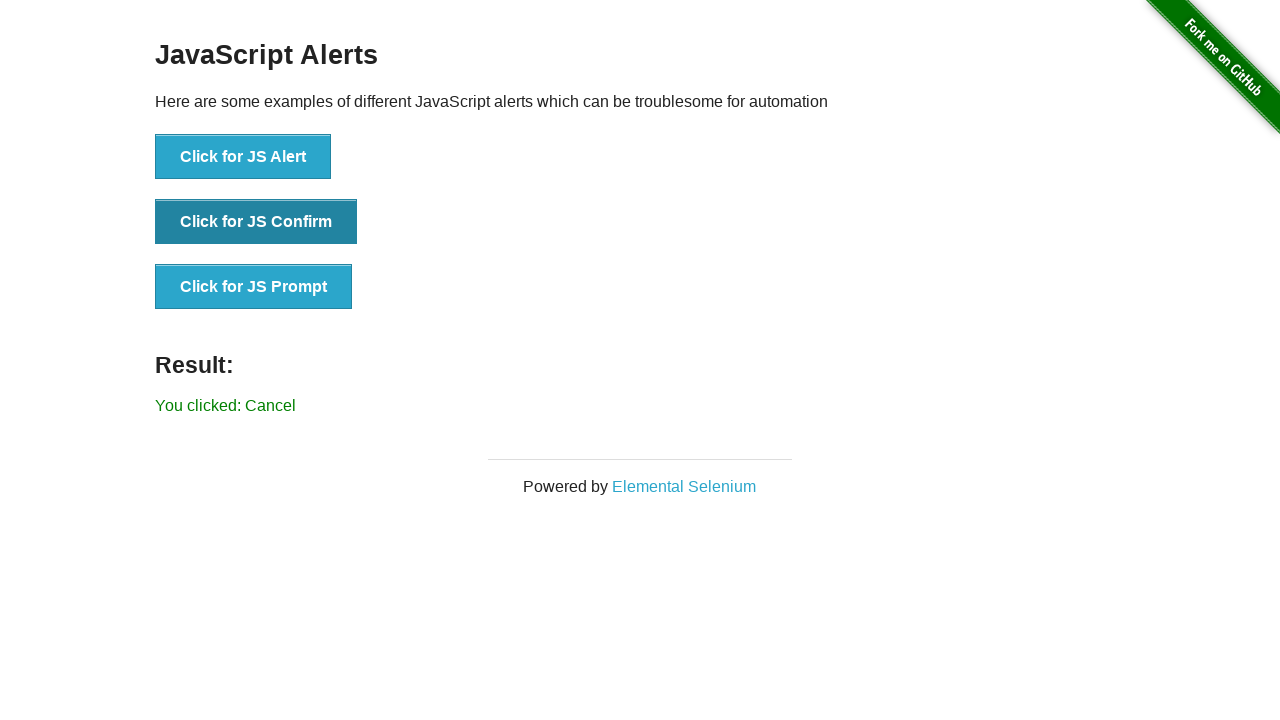